Tests the calendar date picker functionality on SpiceJet's flight booking page by opening the departure date picker and selecting a specific date (26th) from the calendar widget.

Starting URL: https://www.spicejet.com/

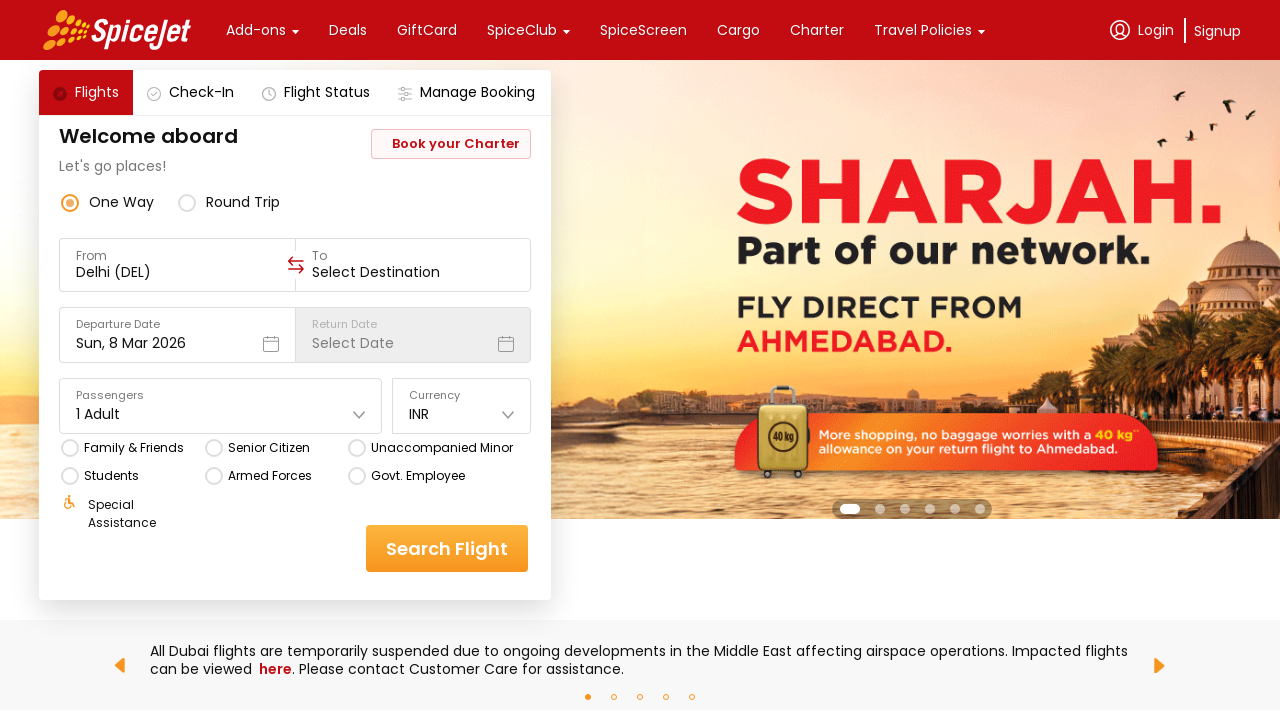

Waited for page to load (1000ms)
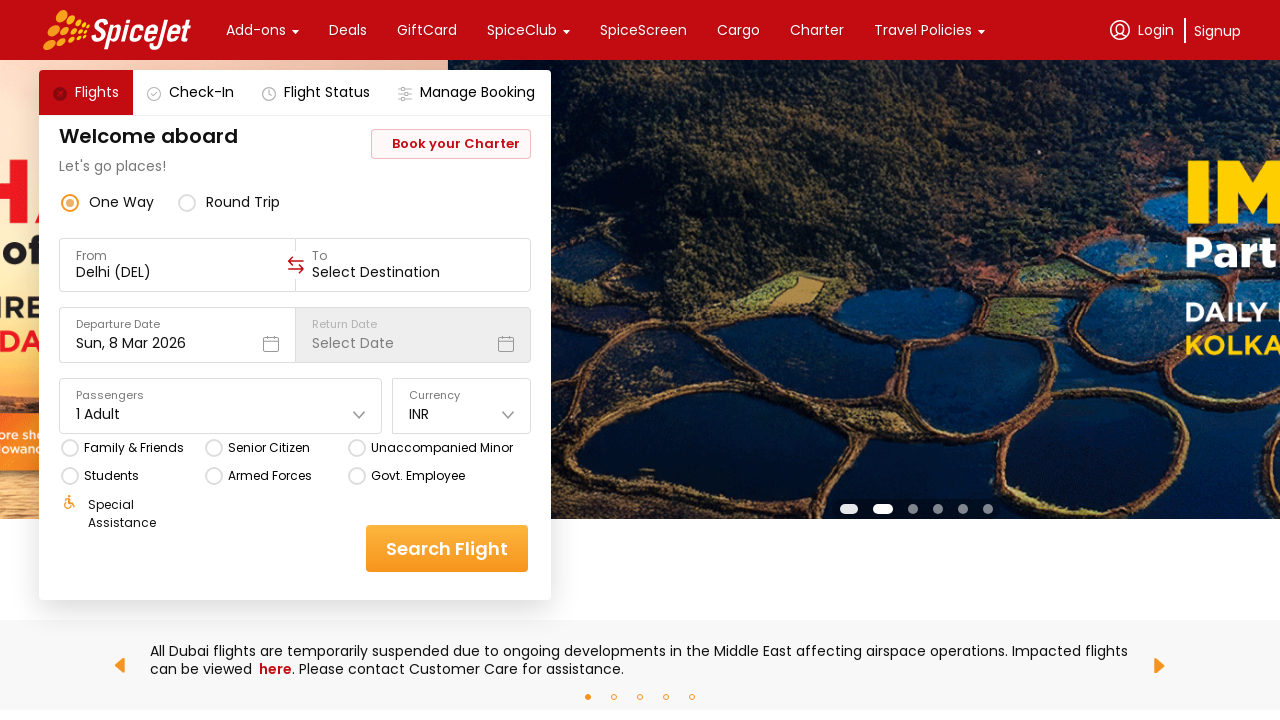

Clicked on Departure Date field to open calendar at (177, 324) on xpath=//div[normalize-space()='Departure Date']
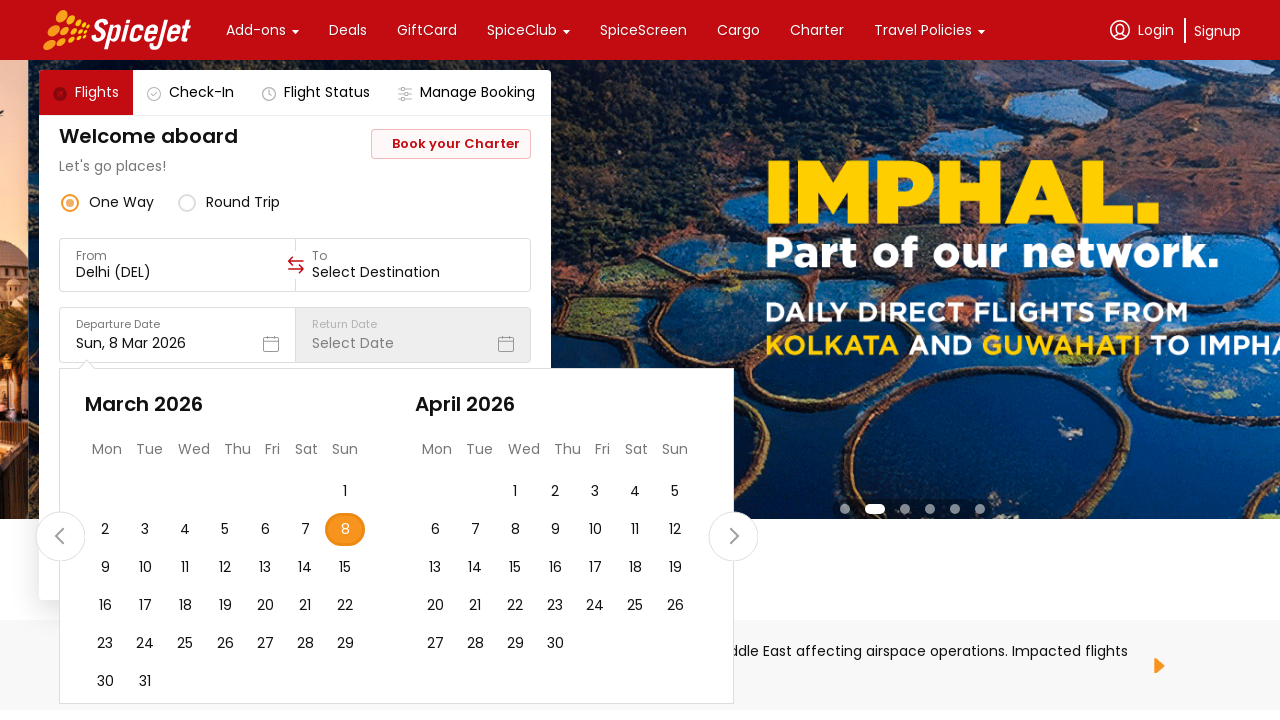

Calendar widget appeared with date elements
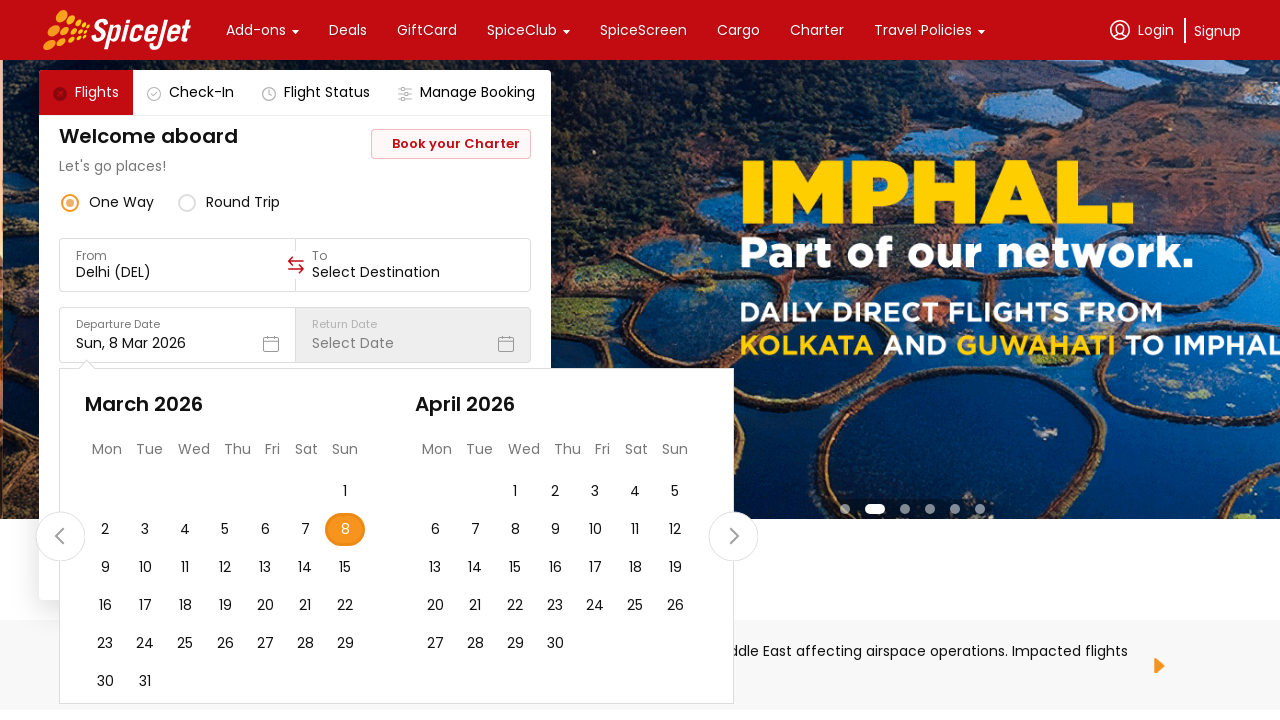

Located 434 calendar day elements
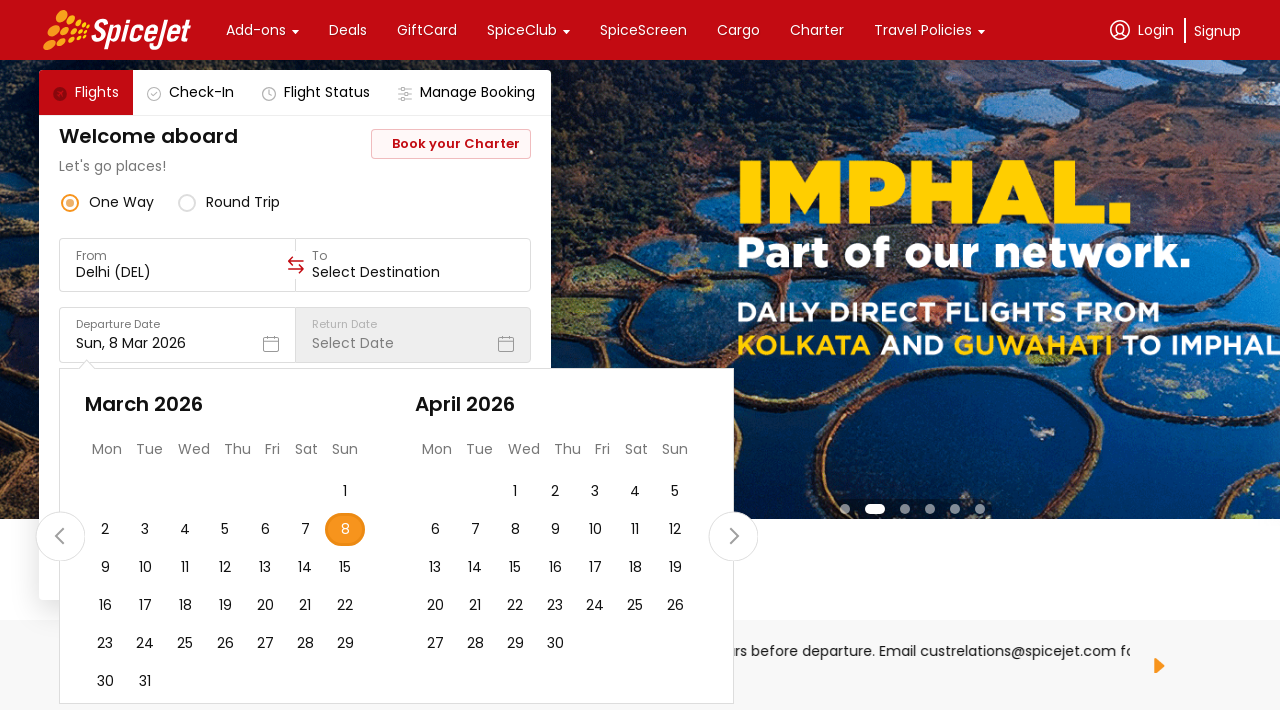

Selected the 26th from the calendar at (225, 644) on xpath=//div[contains(@data-testid,'calendar-day')] >> nth=31
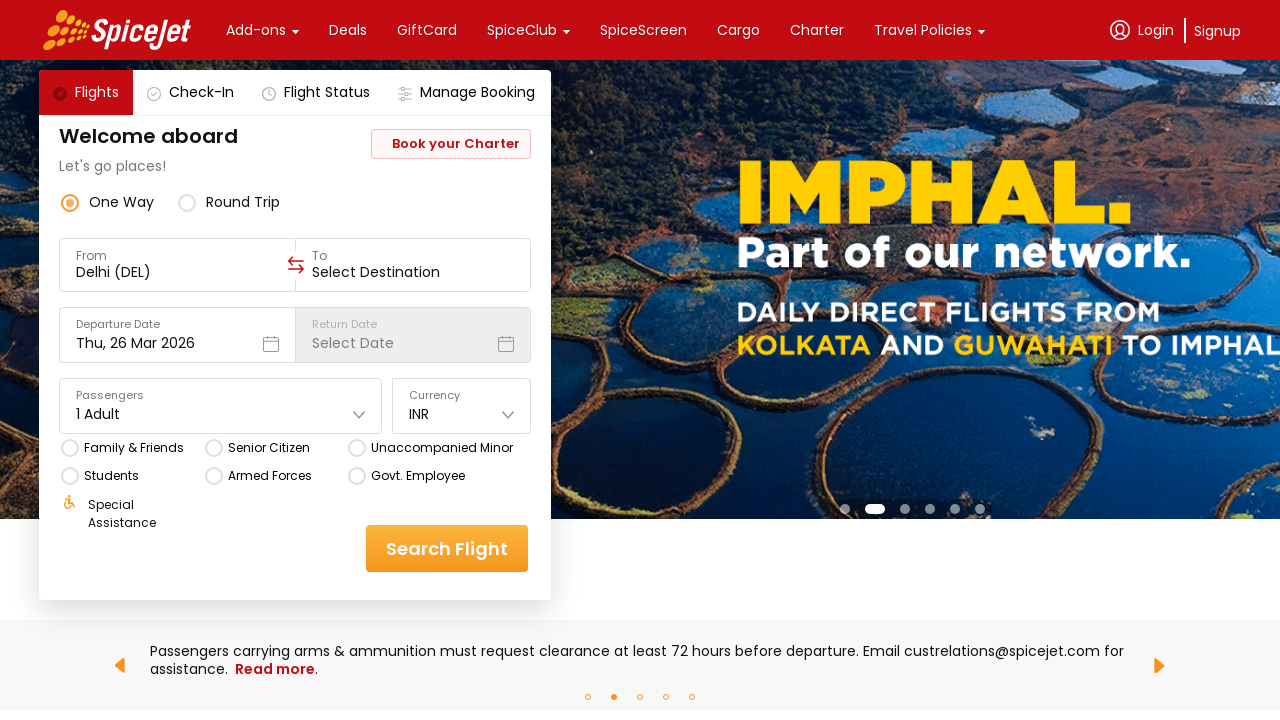

Waited briefly to verify date selection (500ms)
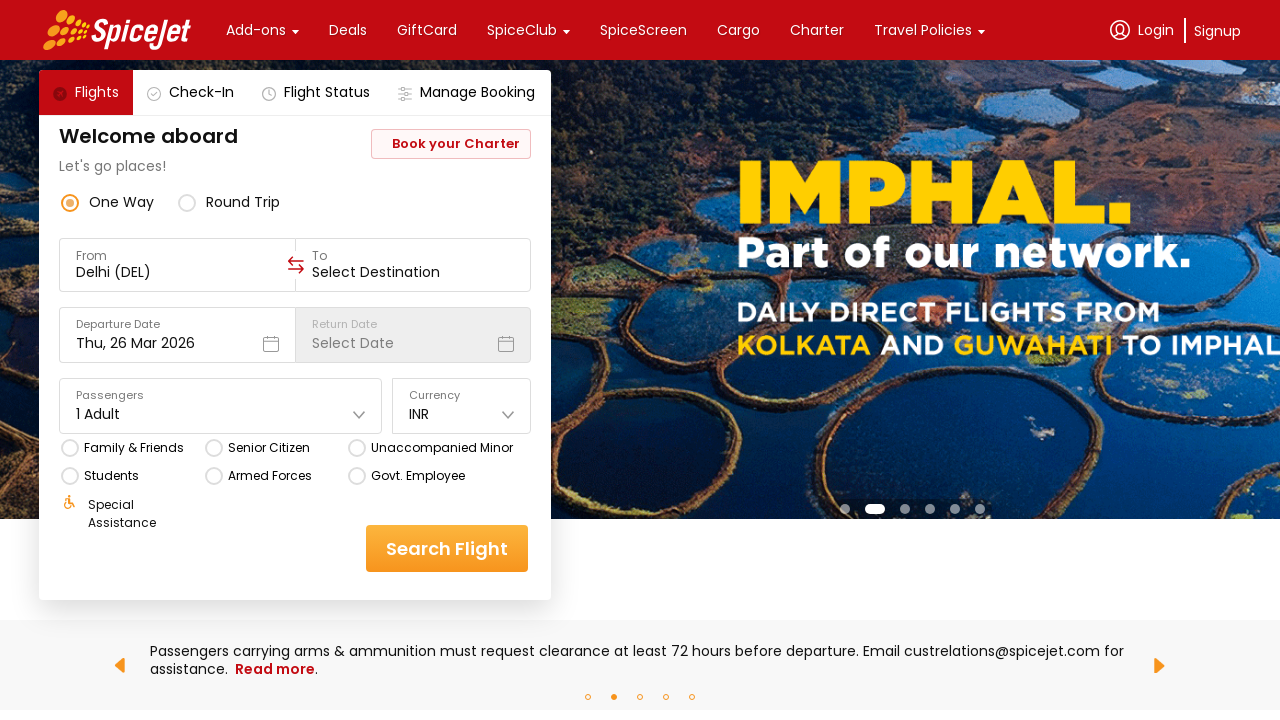

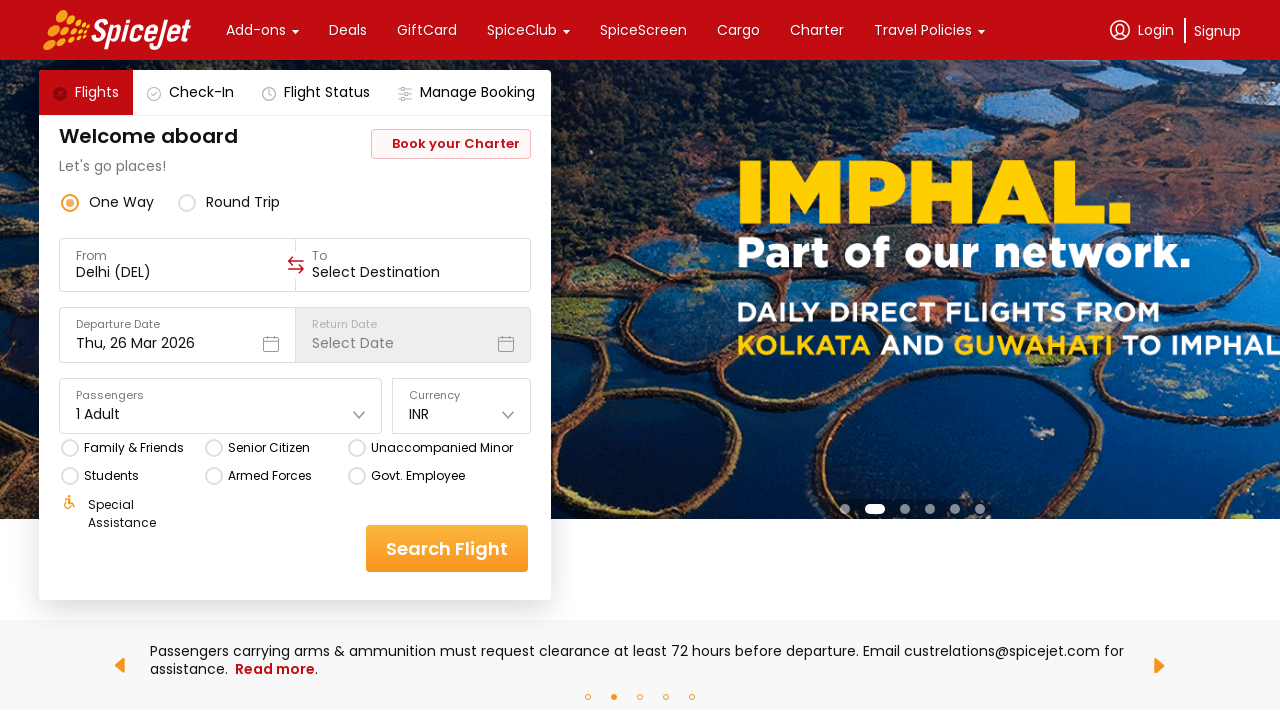